Navigates to the Flipkart homepage and maximizes the browser window to verify the page loads successfully.

Starting URL: https://www.flipkart.com/

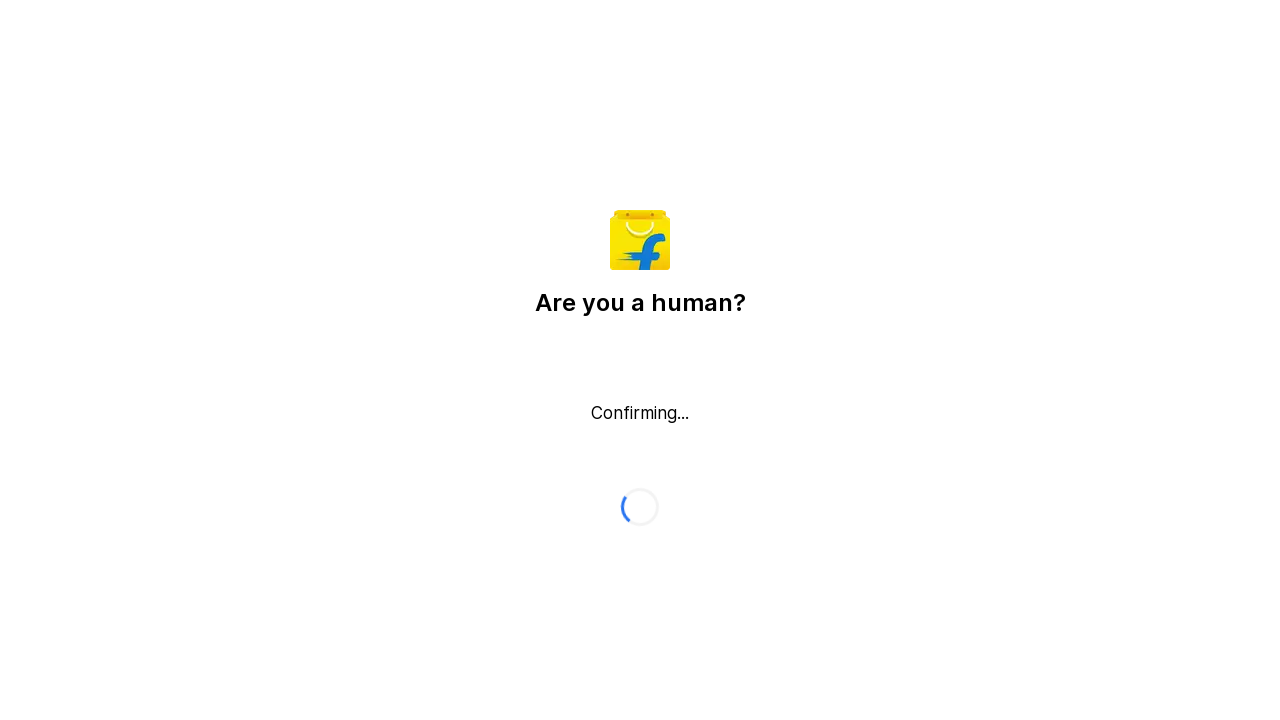

Set viewport to 1920x1080 to maximize browser window
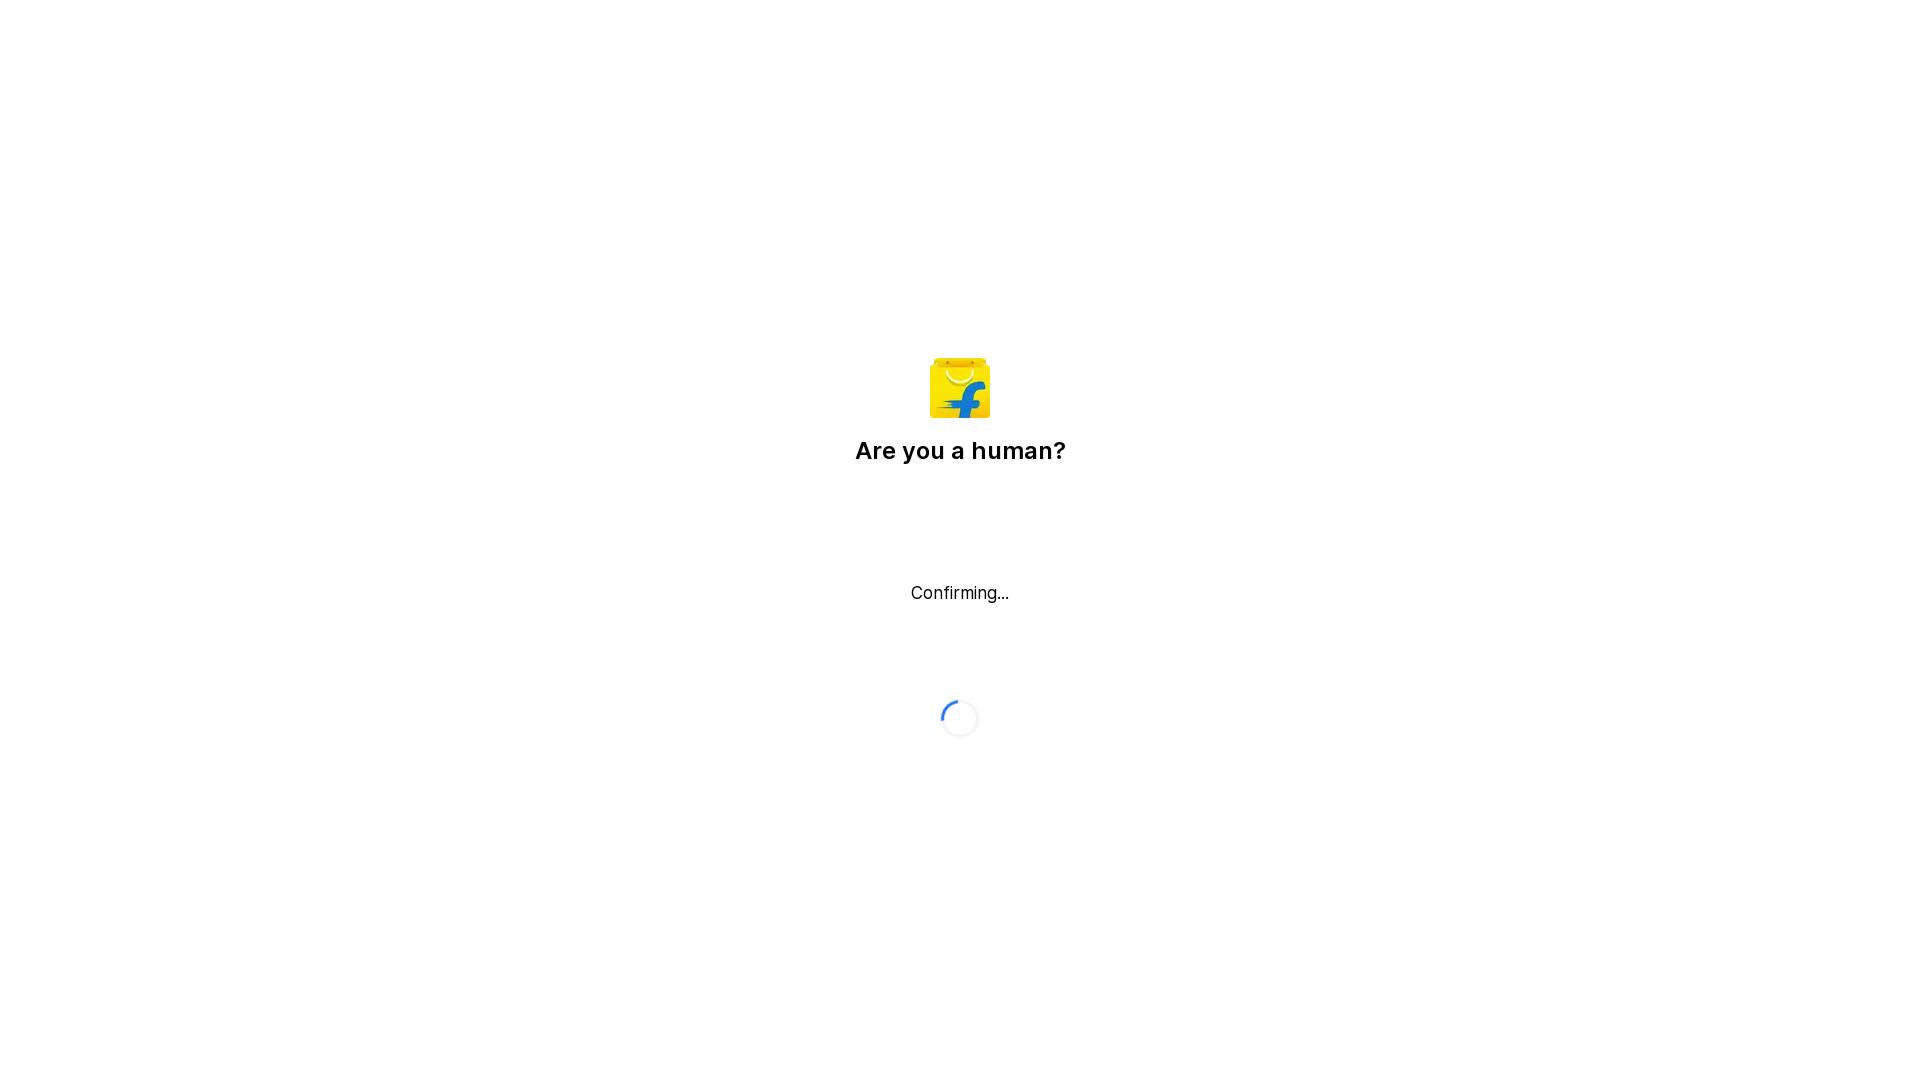

Flipkart homepage loaded successfully (DOM content loaded)
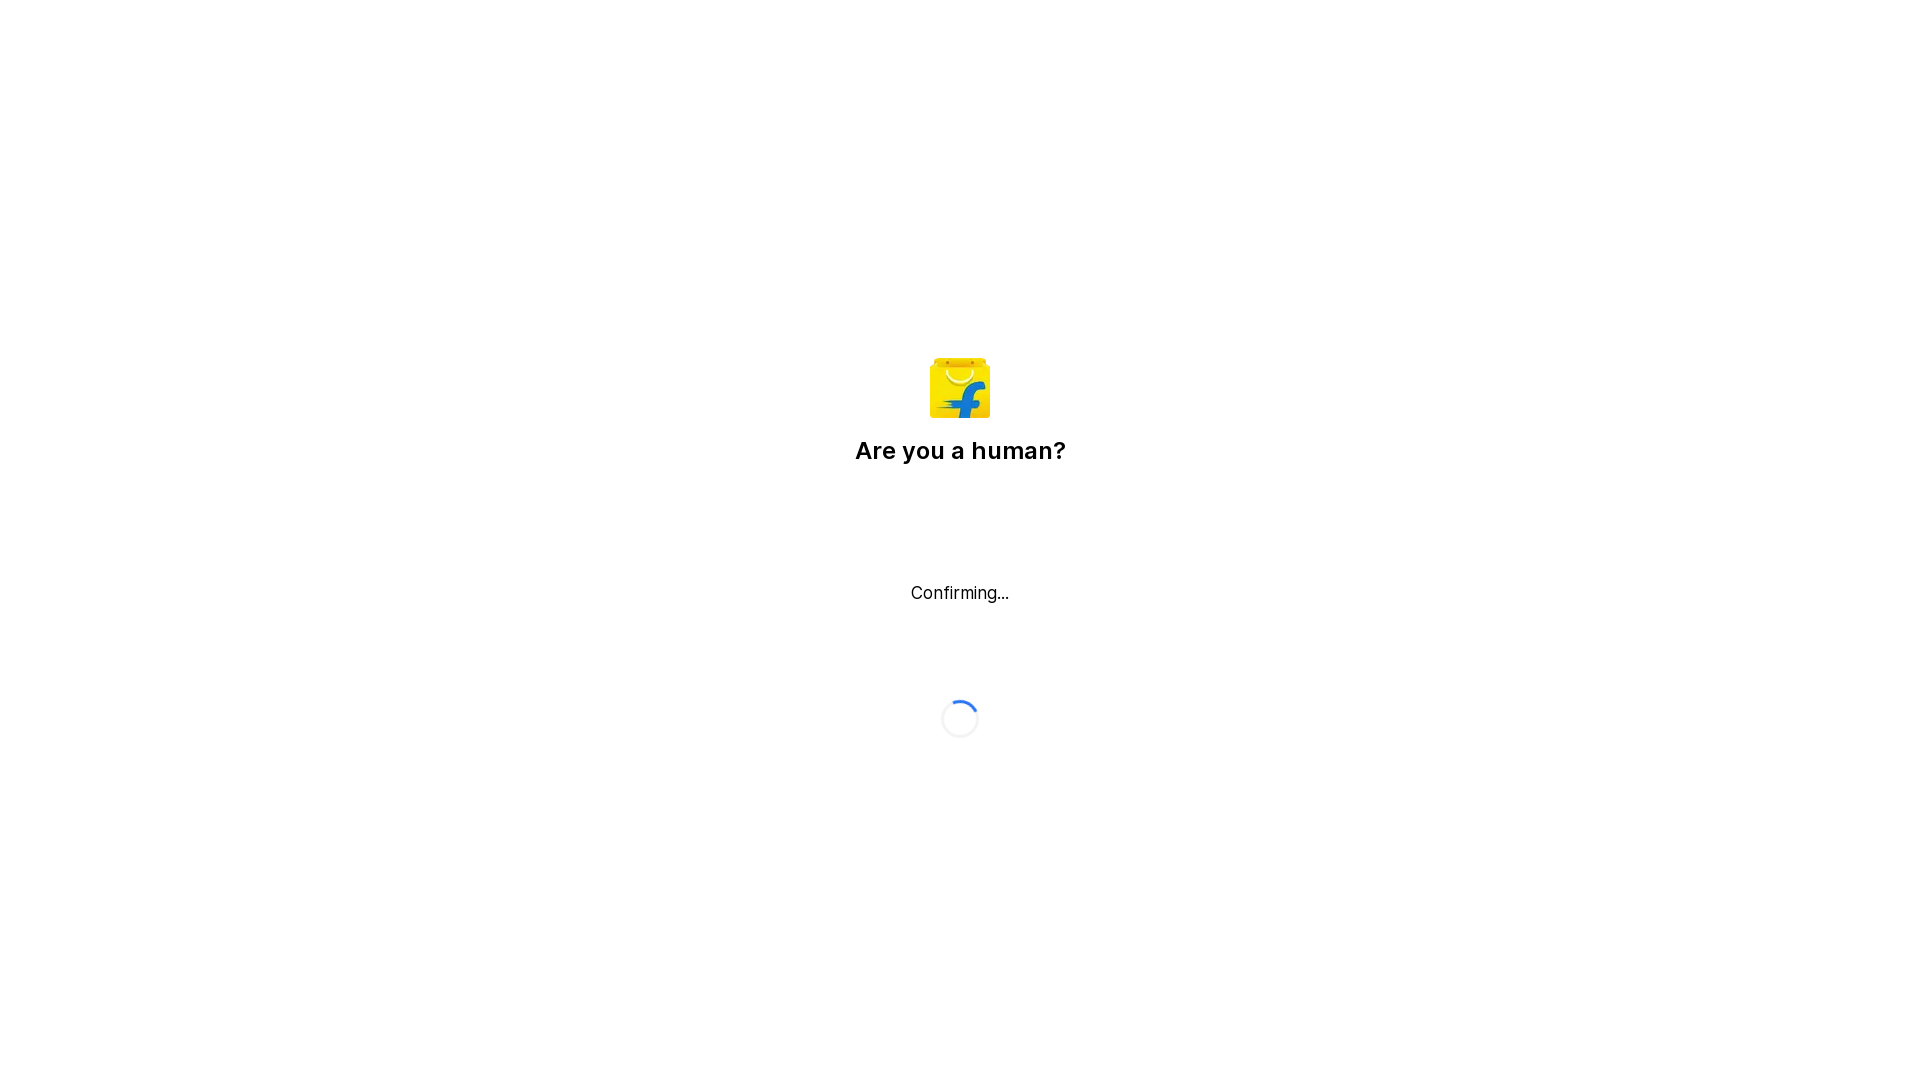

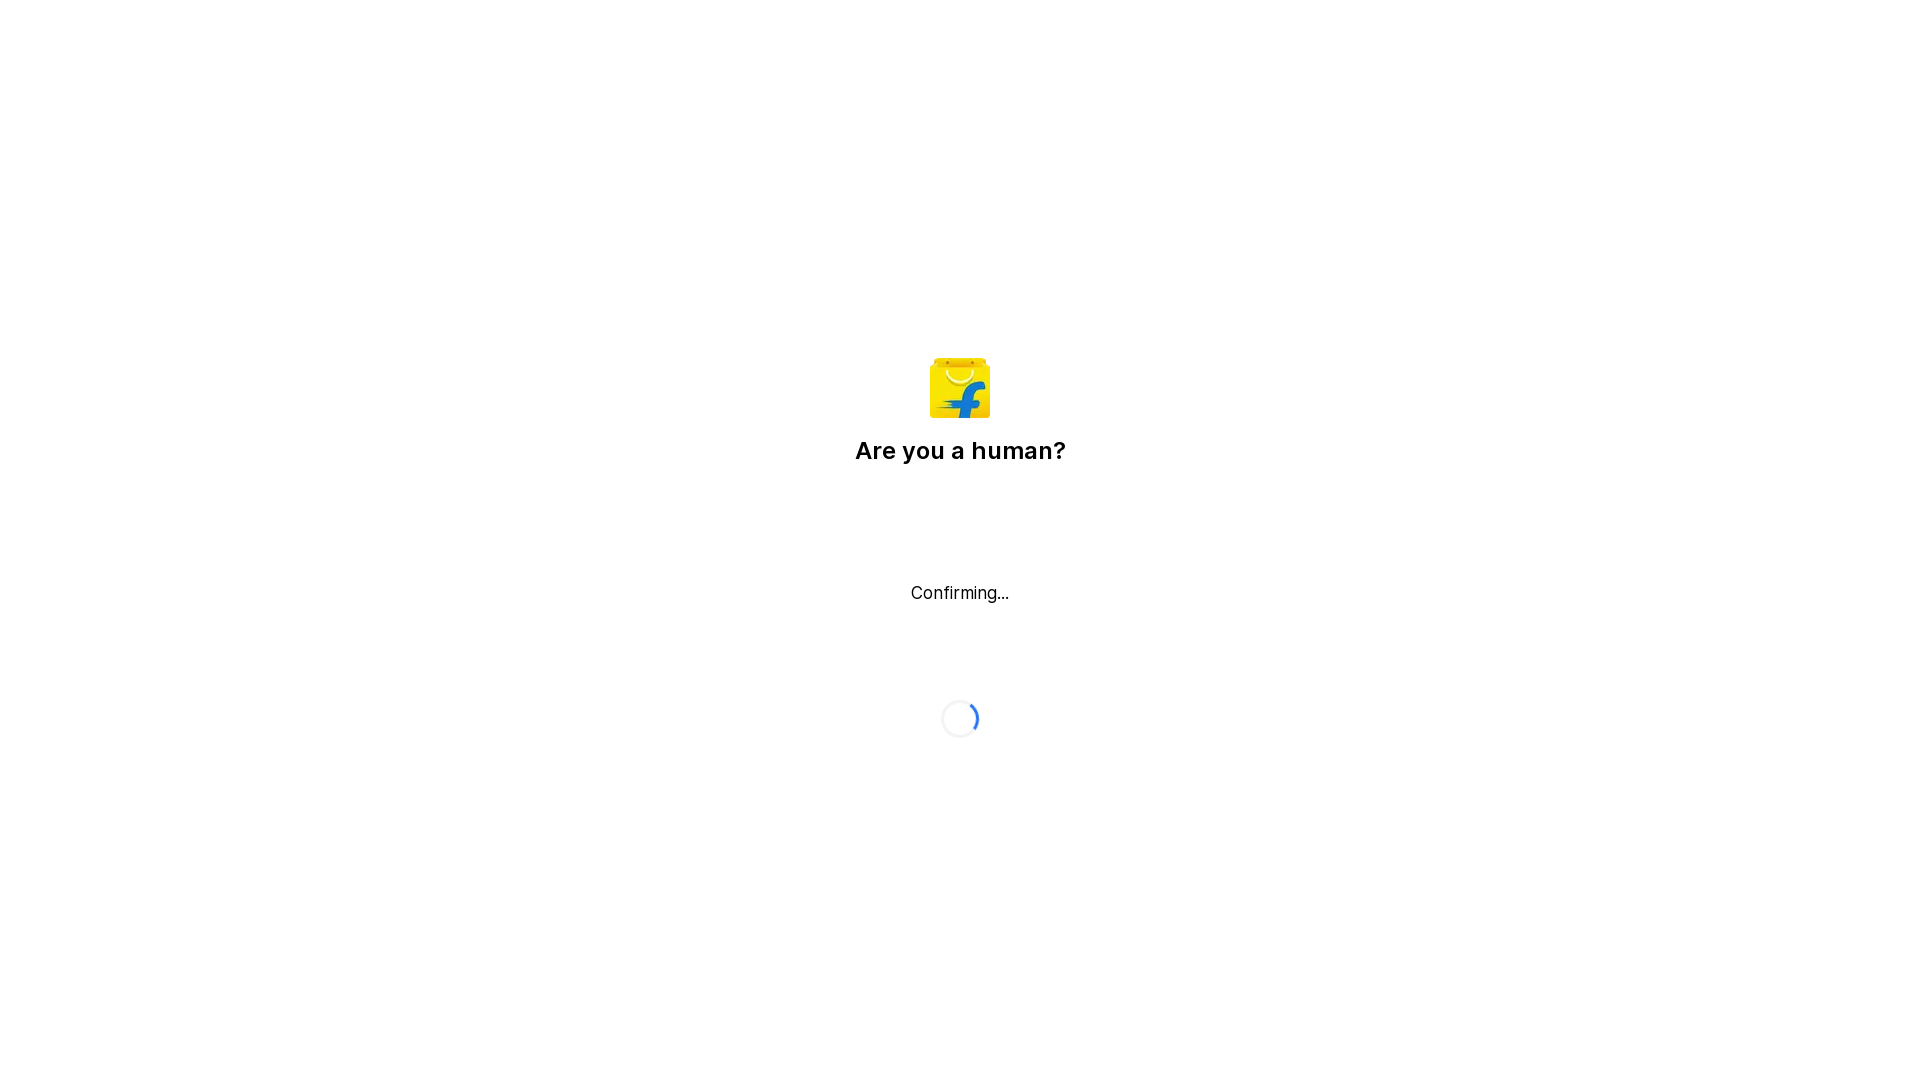